Tests navigation by clicking Elements, then Links, then the home page link, and verifying the new tab opens to the correct URL

Starting URL: https://demoqa.com/

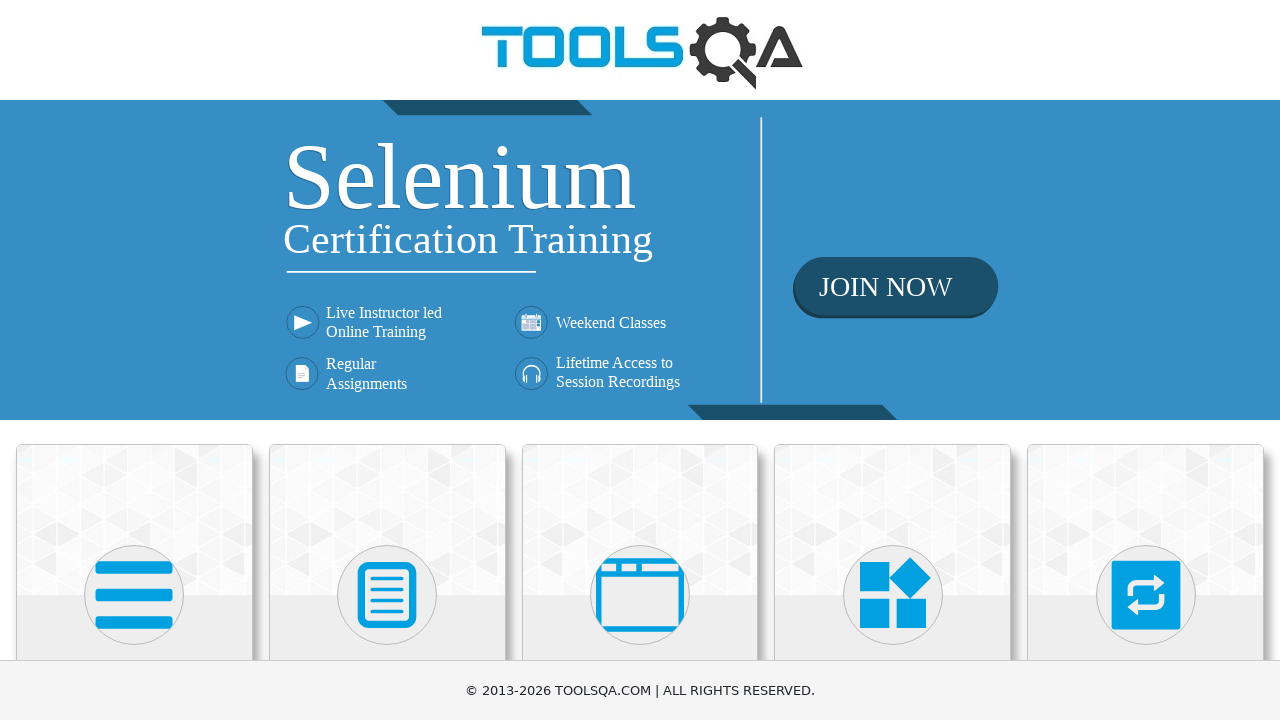

Clicked on Elements card at (134, 520) on div.category-cards div:first-child
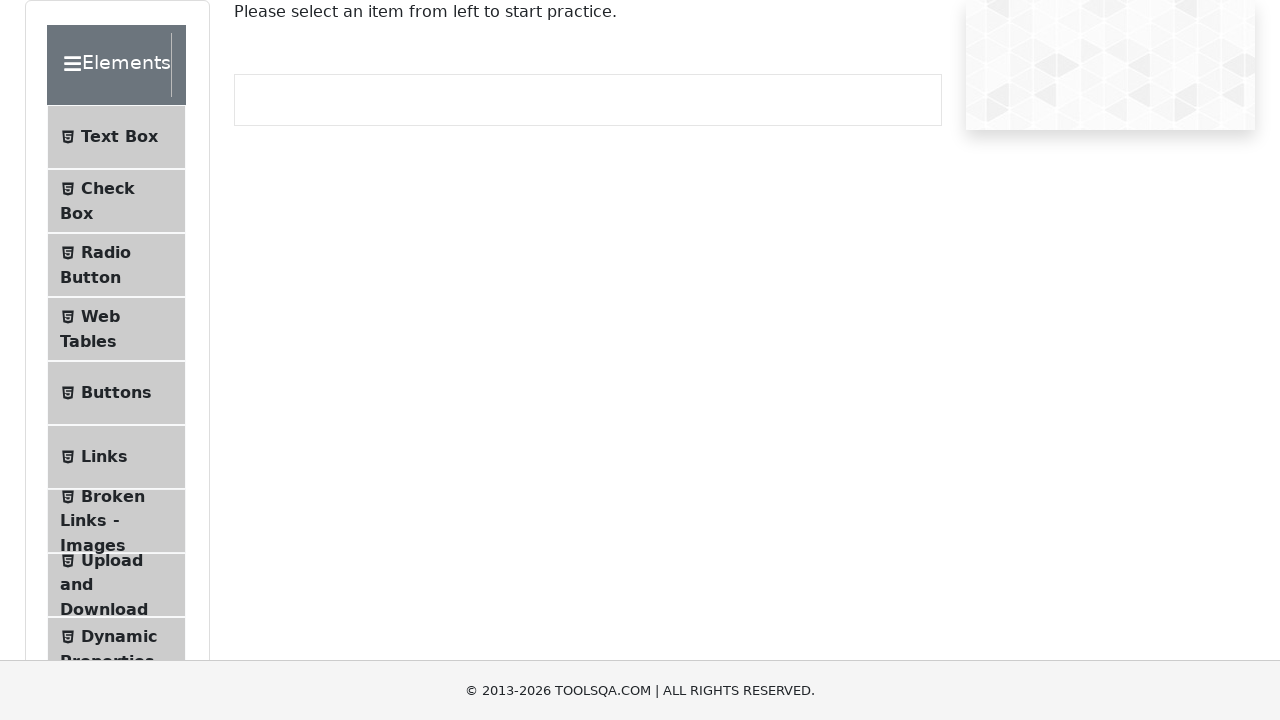

Clicked on Links menu item at (116, 457) on #item-5
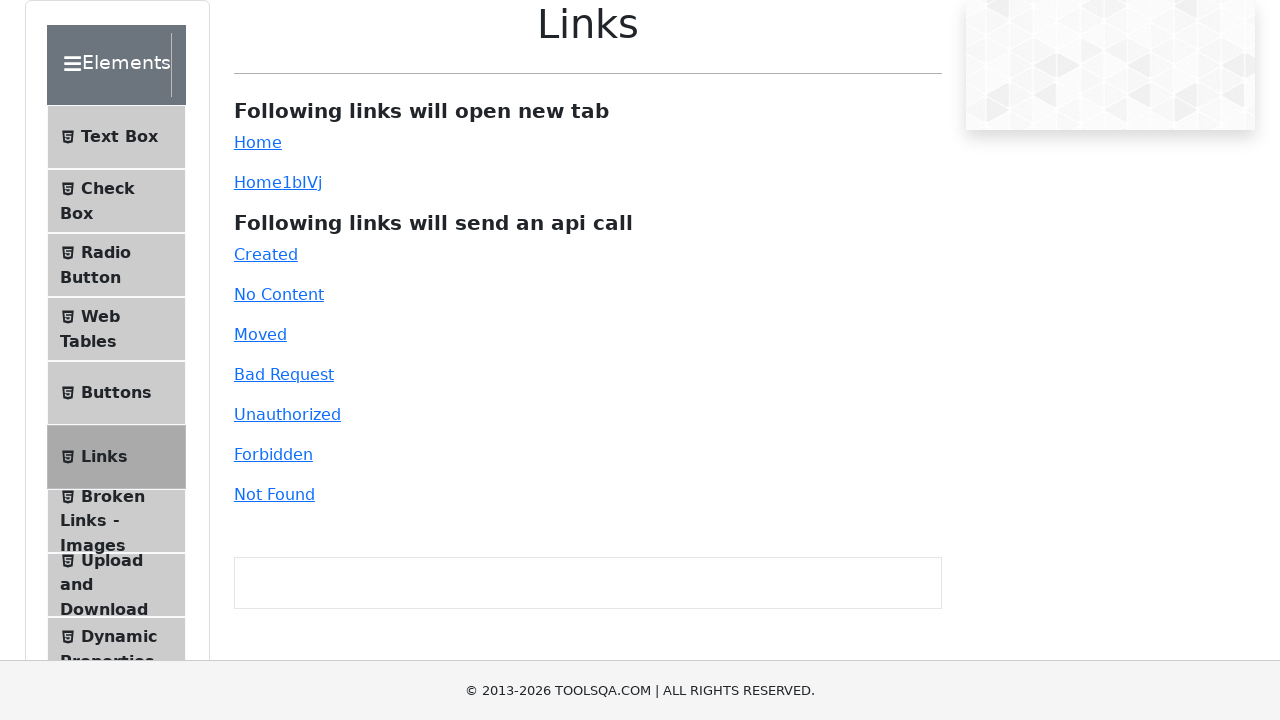

Clicked on simple home page link, new tab opened at (258, 142) on #simpleLink
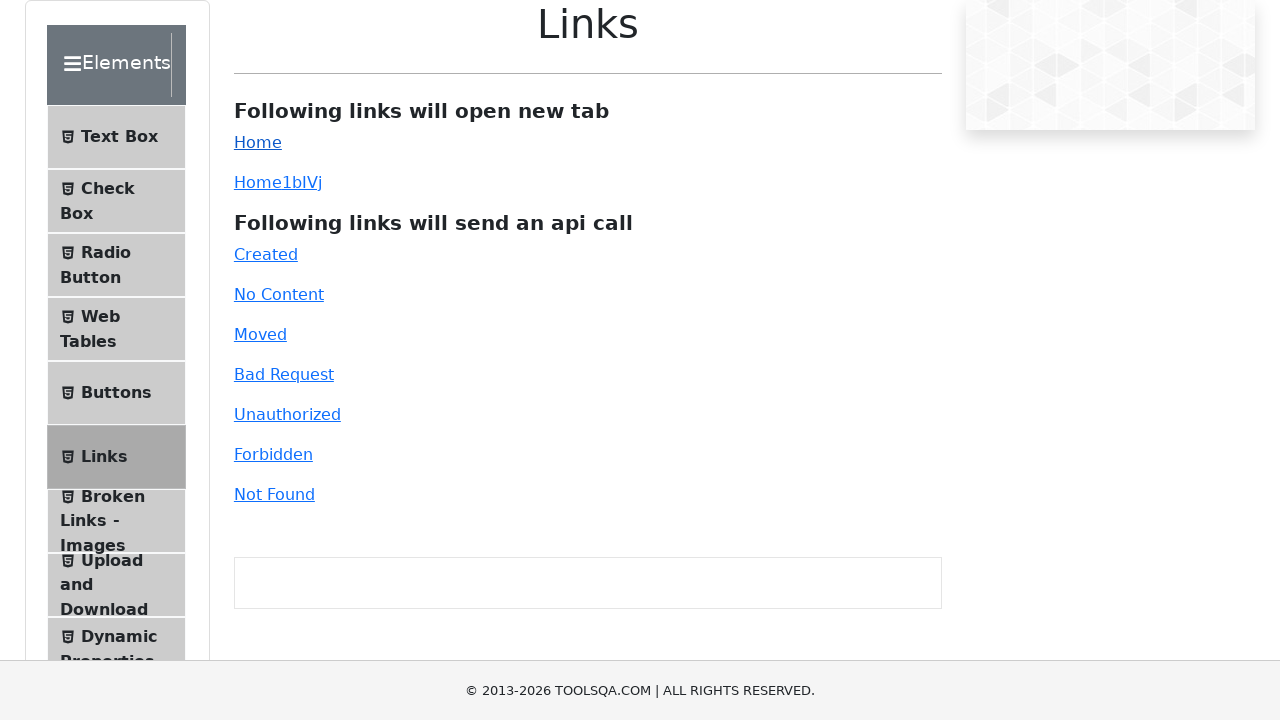

New tab page loaded successfully
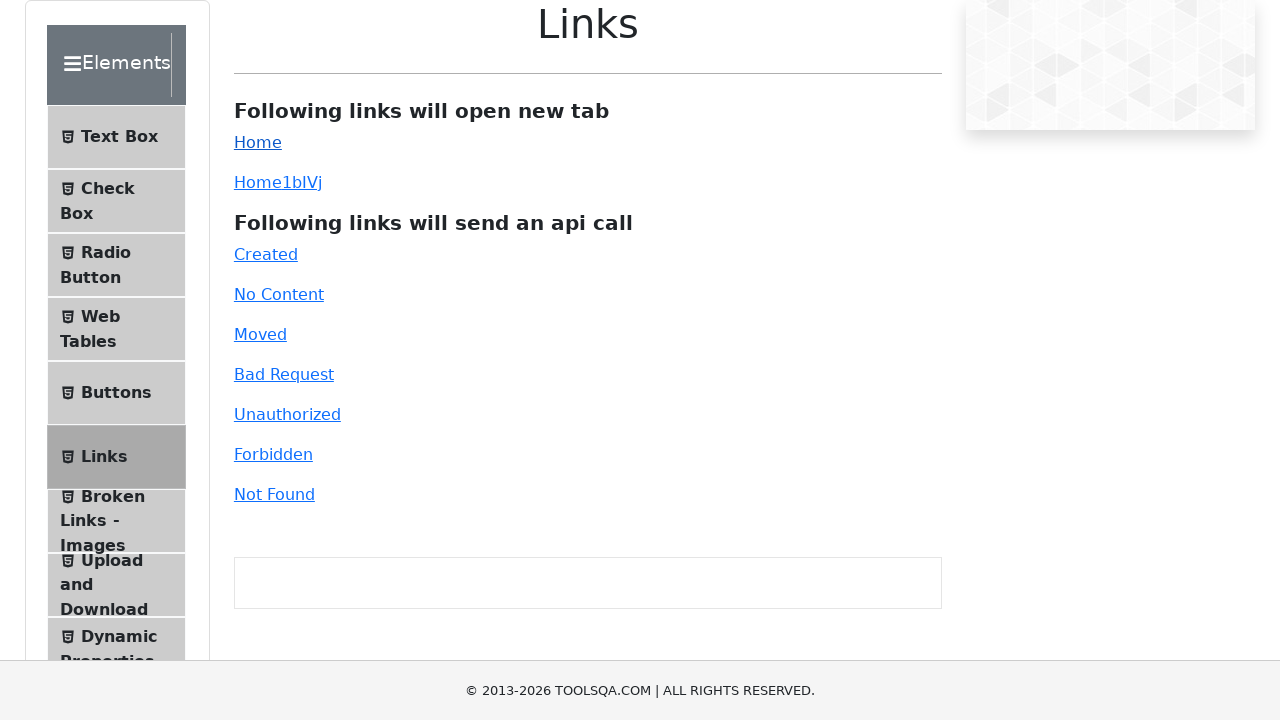

Verified new tab URL is https://demoqa.com/
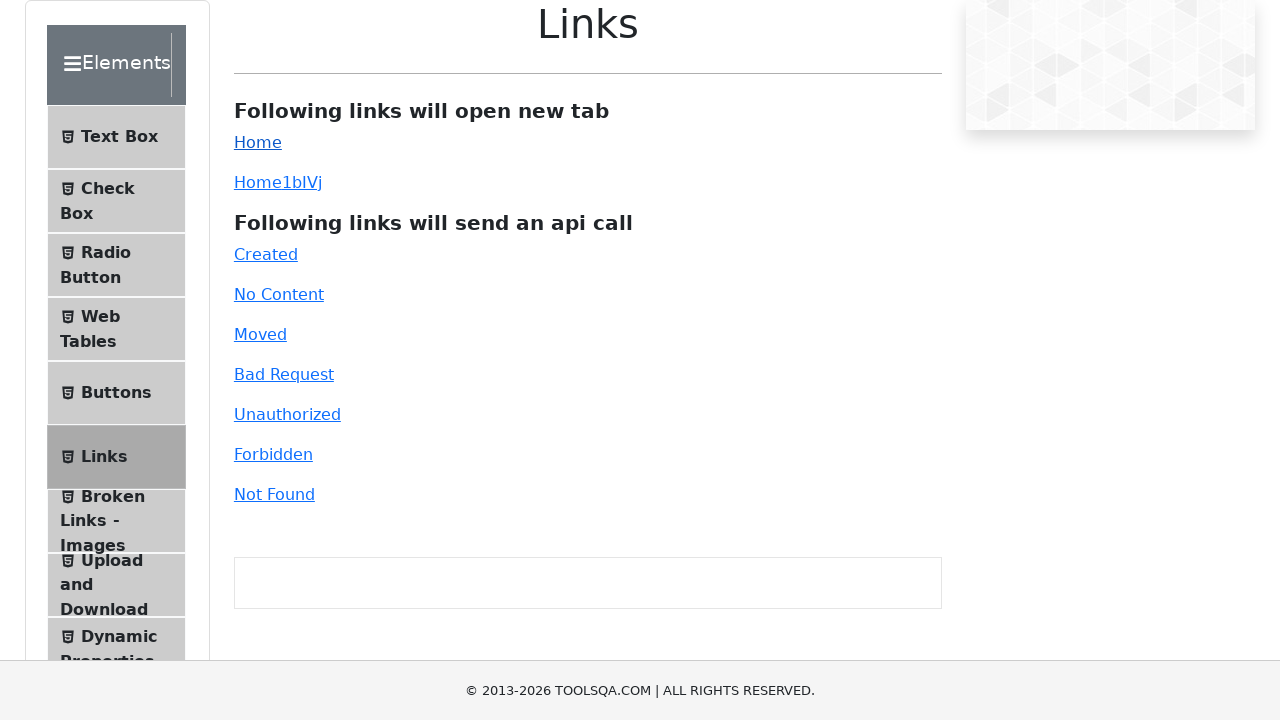

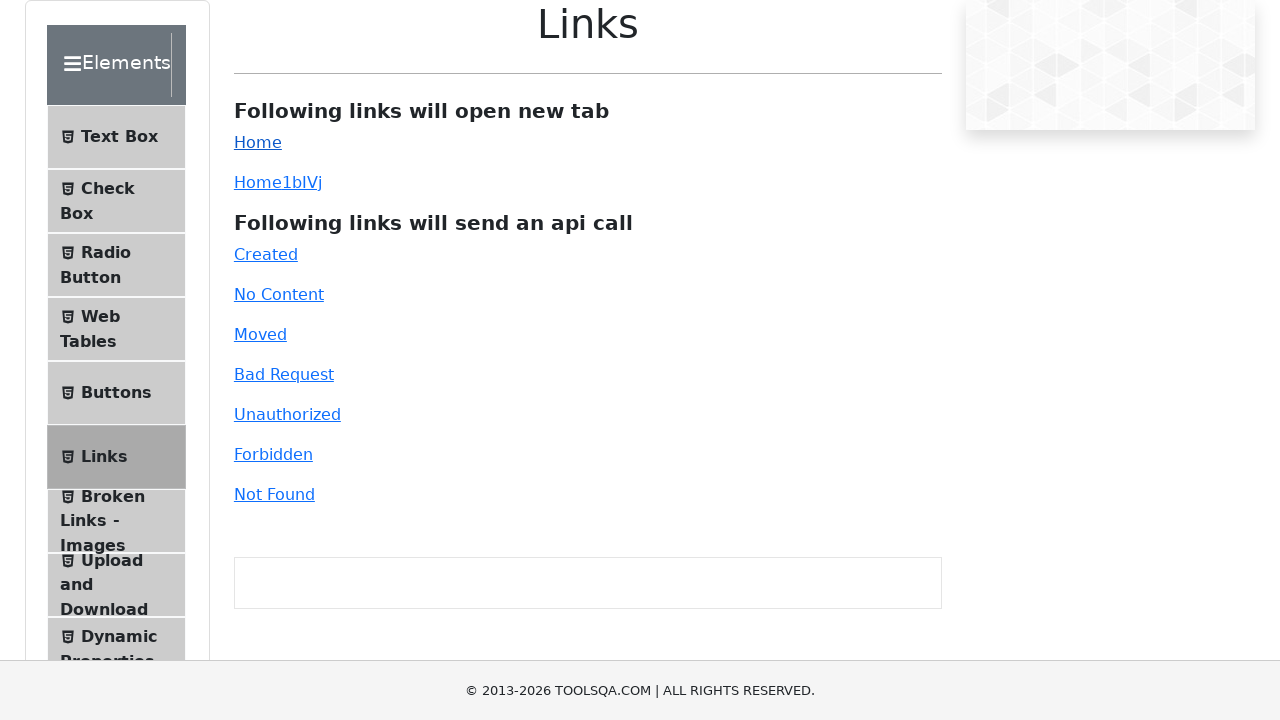